Tests navigation to the registration page by clicking the Register link and verifying the page loads correctly

Starting URL: https://testare.itdev.ro

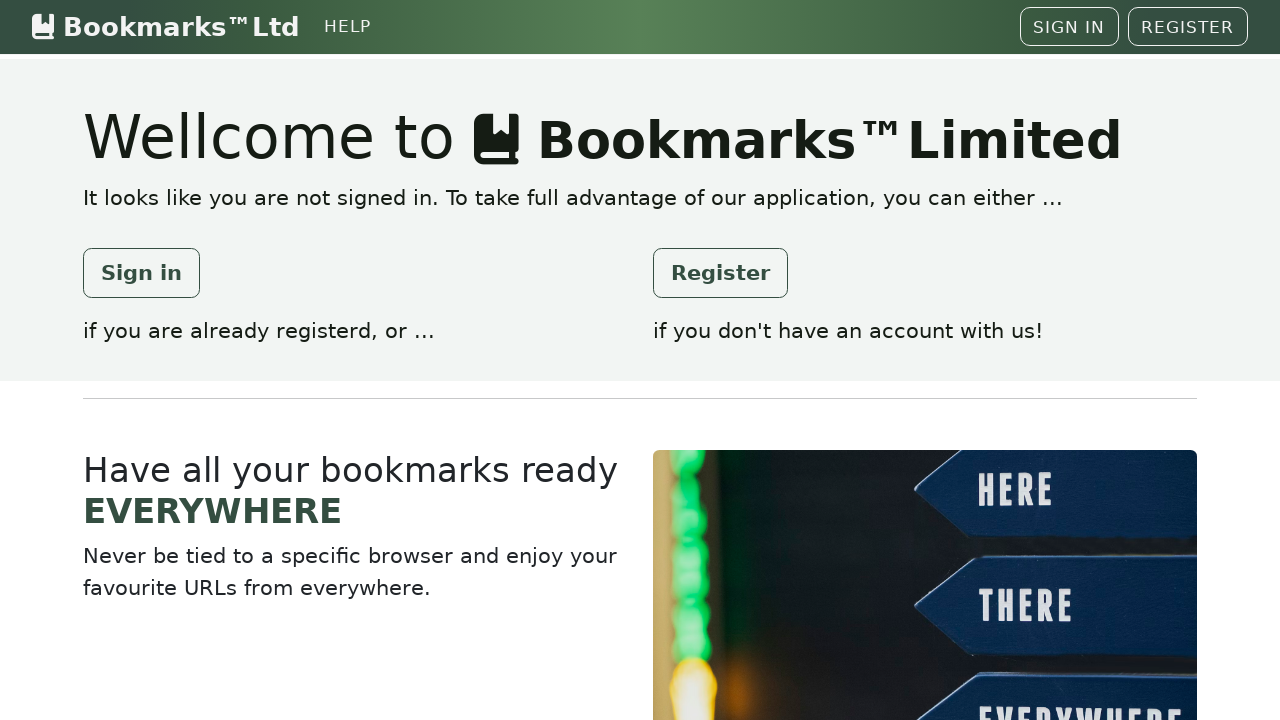

Clicked on the Register link at (1188, 26) on text=Register
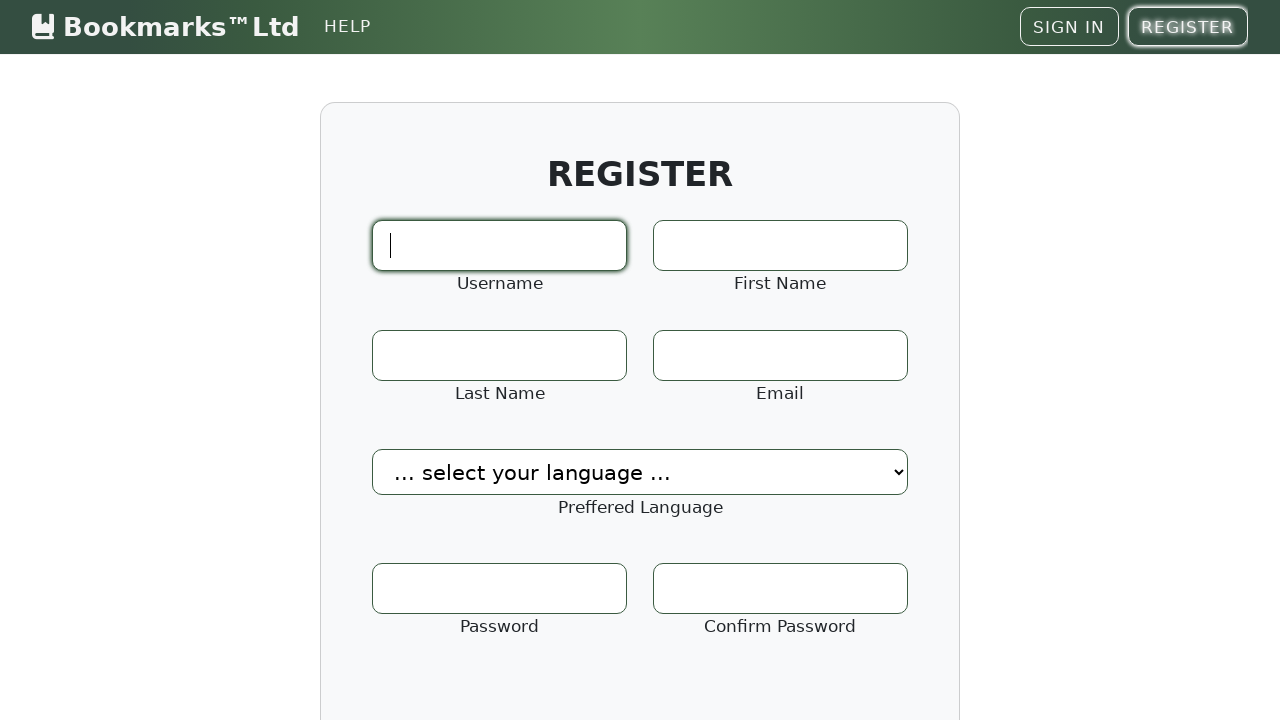

Registration form loaded and is visible
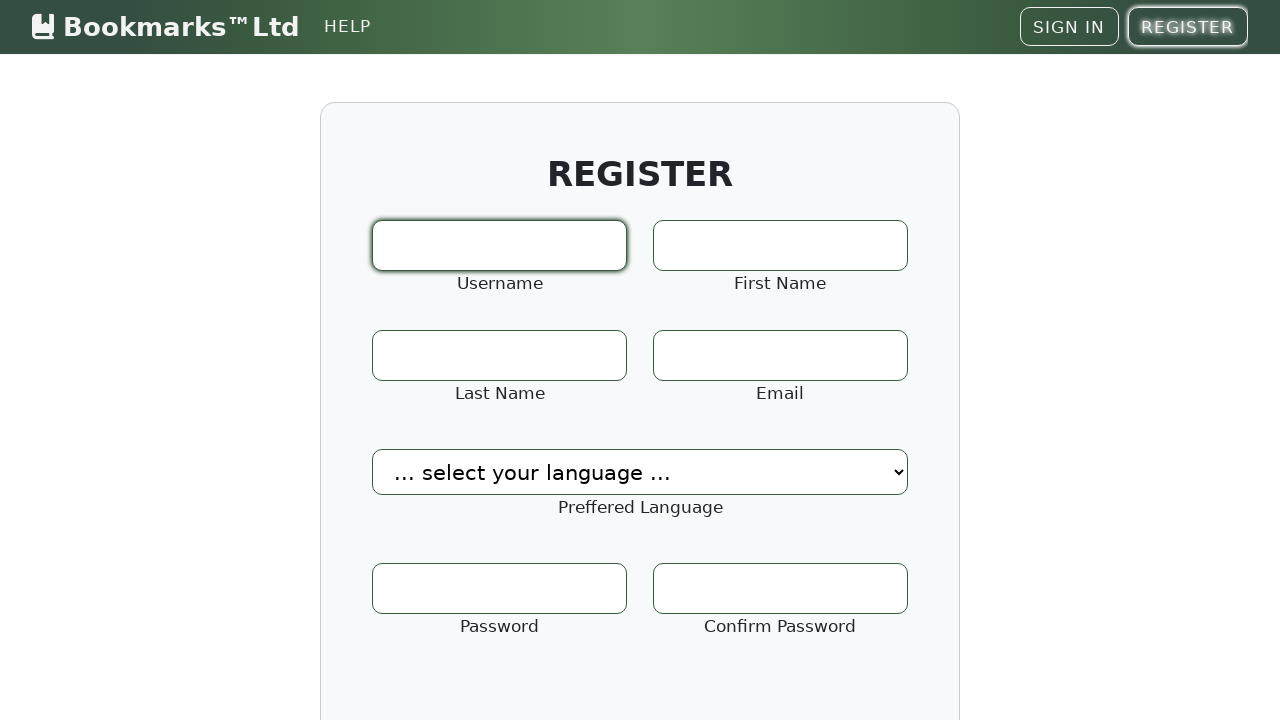

Verified that the URL contains register.php
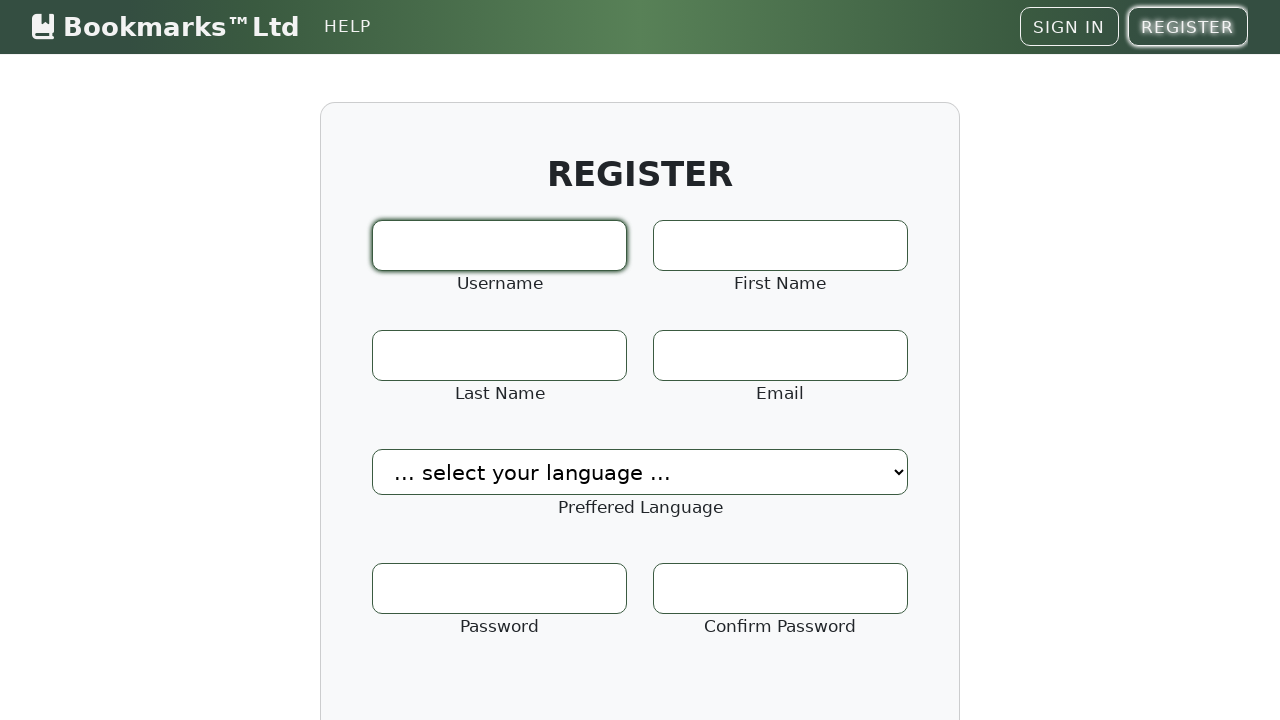

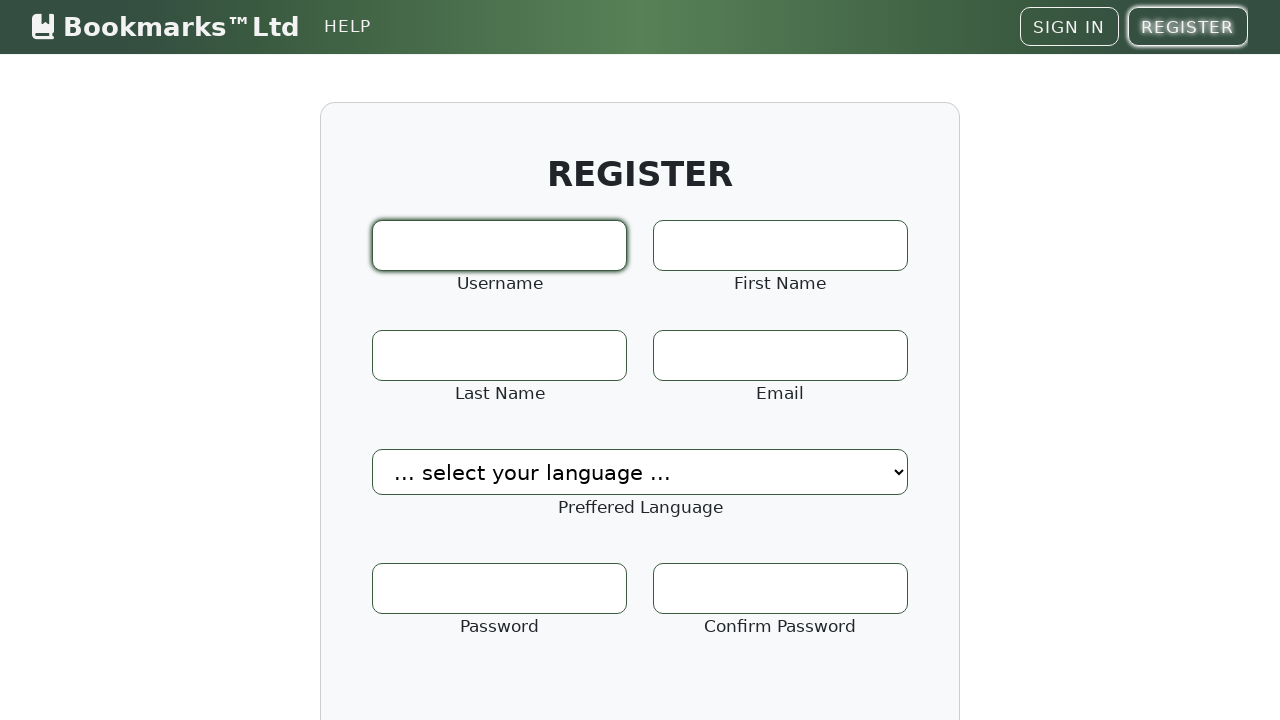